Tests clicking on the "Incluir" button and verifies the resulting message container appears

Starting URL: https://ciscodeto.github.io/AcodemiaGerenciamento/ymodalidades.html

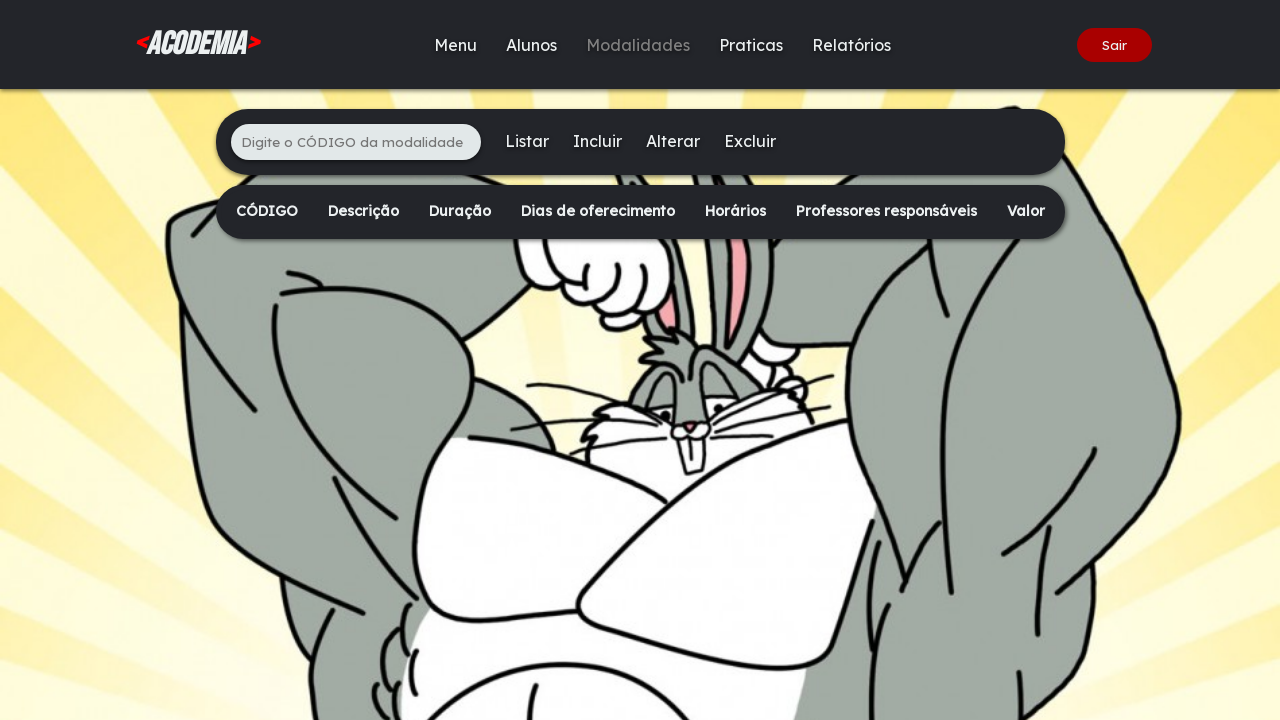

Clicked on the 'Incluir' button at (597, 141) on xpath=/html/body/div[2]/main/div[1]/ul/li[3]/a
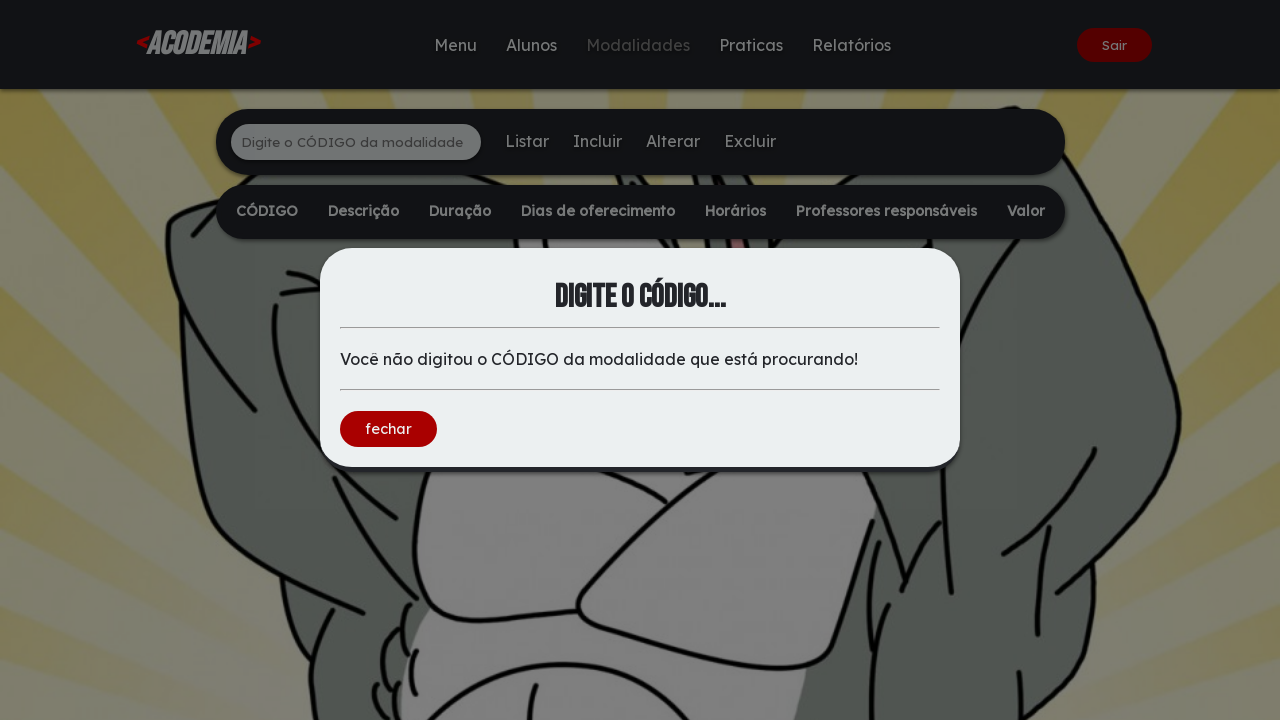

Message container appeared after clicking Incluir button
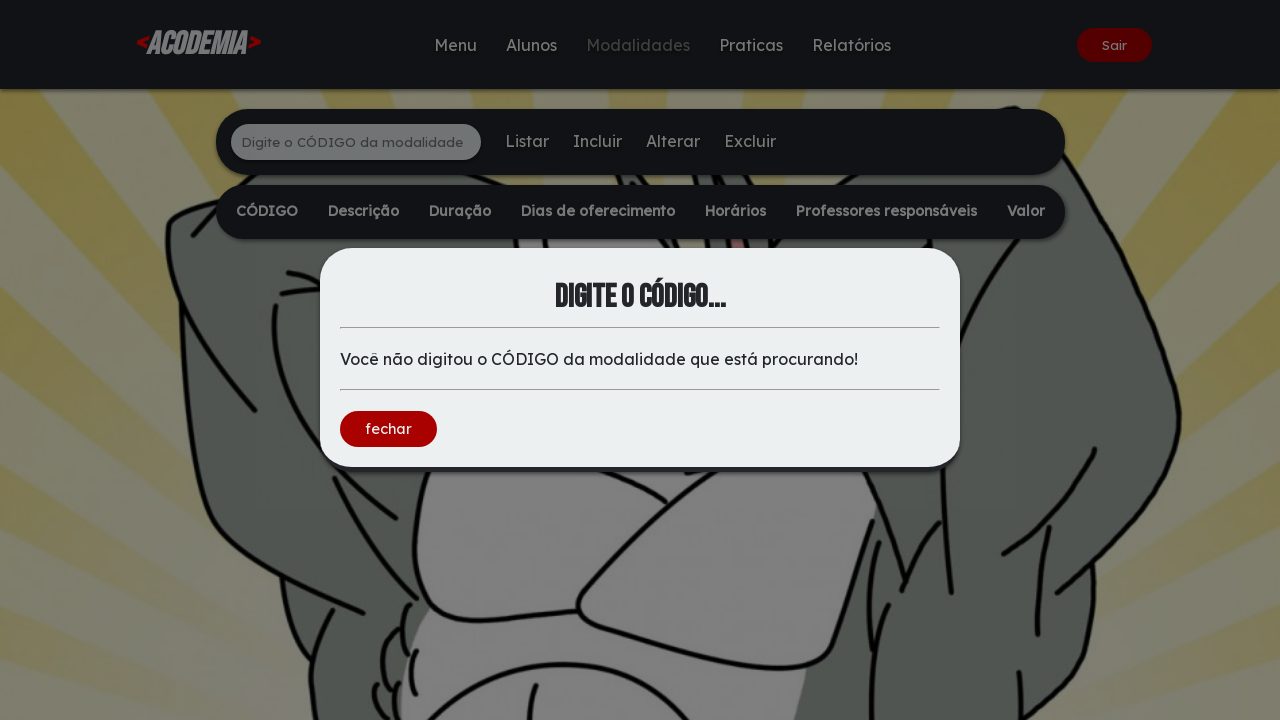

Retrieved message text: Você não digitou o CÓDIGO da modalidade que está procurando!
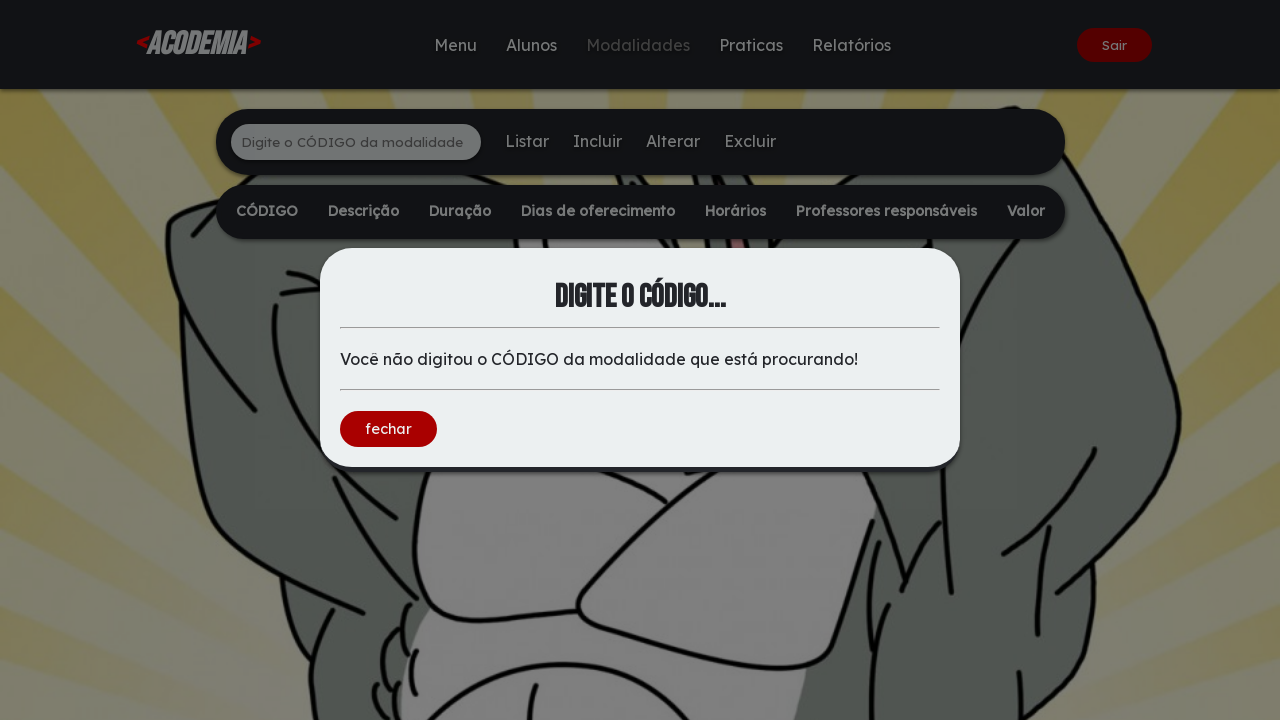

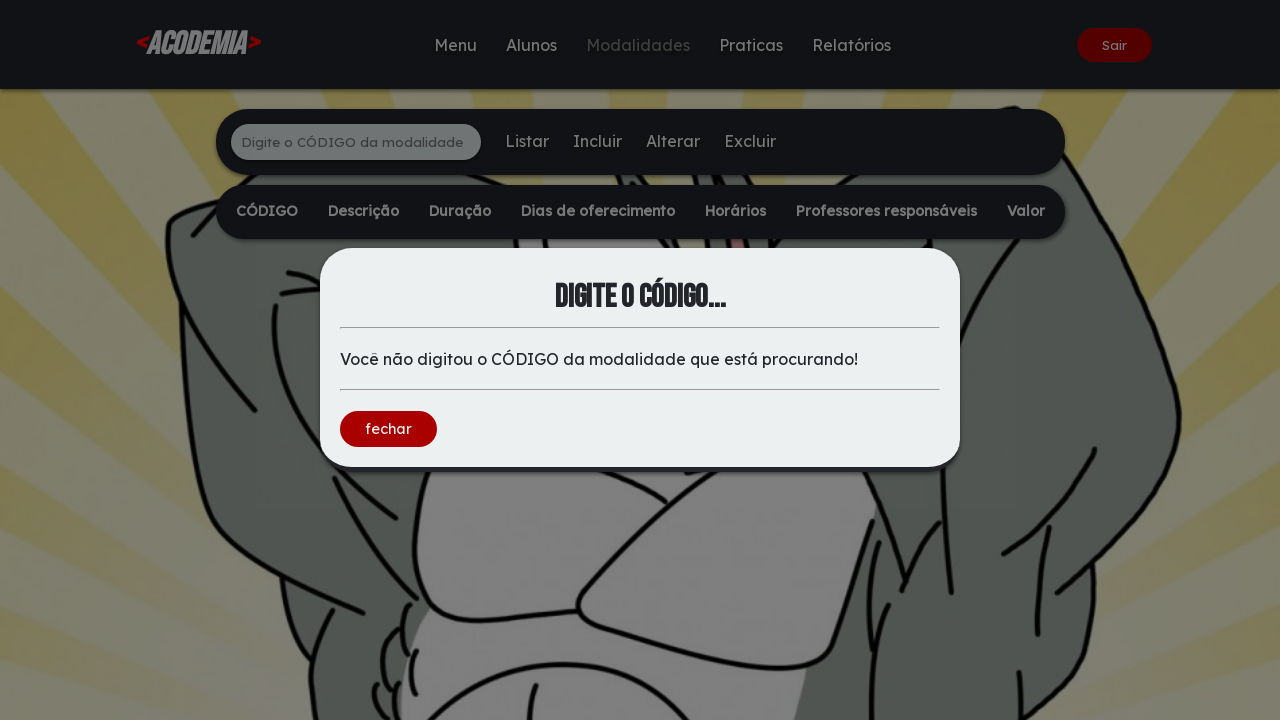